Tests the web form by filling a text input field with text and submitting the form, then verifying the success message appears

Starting URL: https://www.selenium.dev/selenium/web/web-form.html

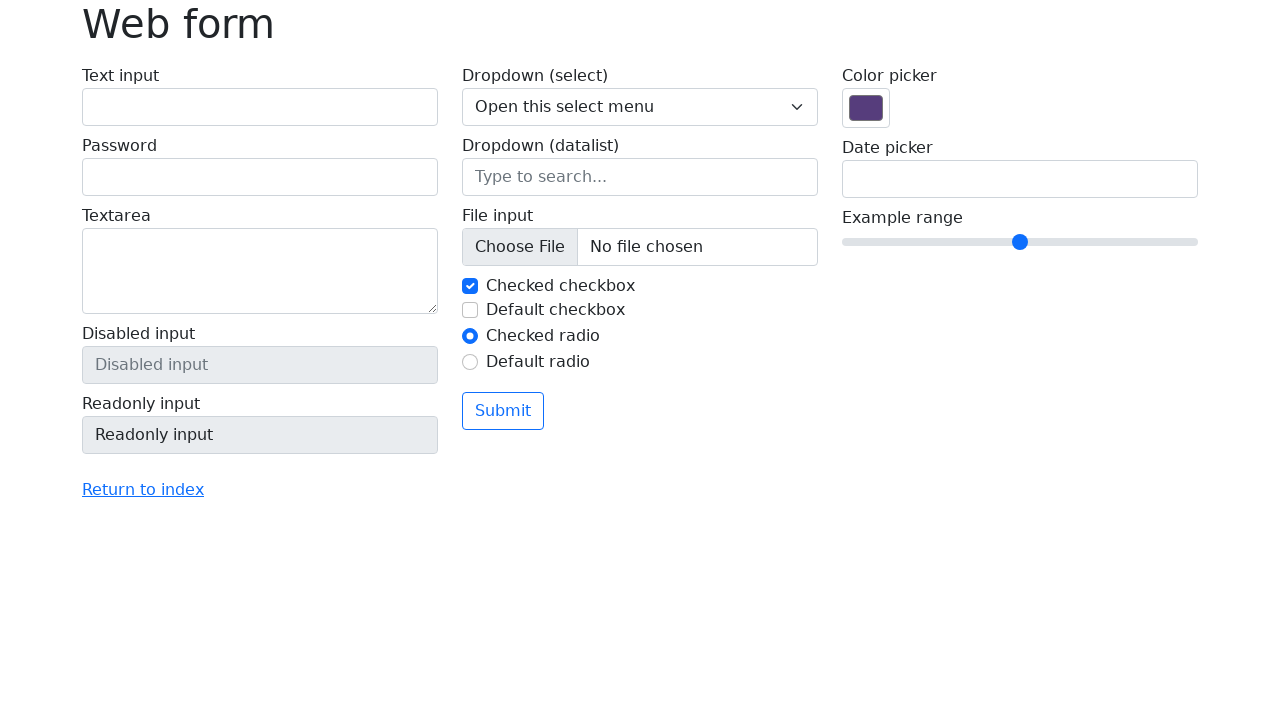

Filled text input field with 'Selenium' on #my-text-id
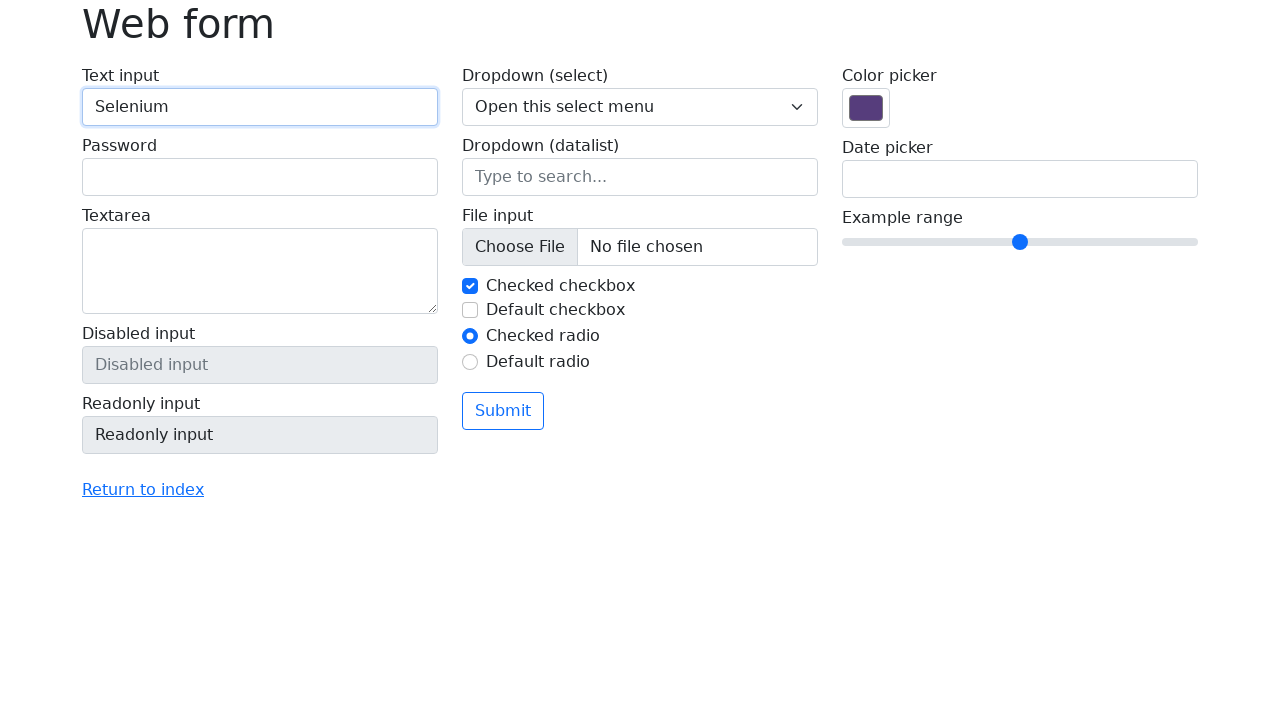

Clicked submit button at (503, 411) on button
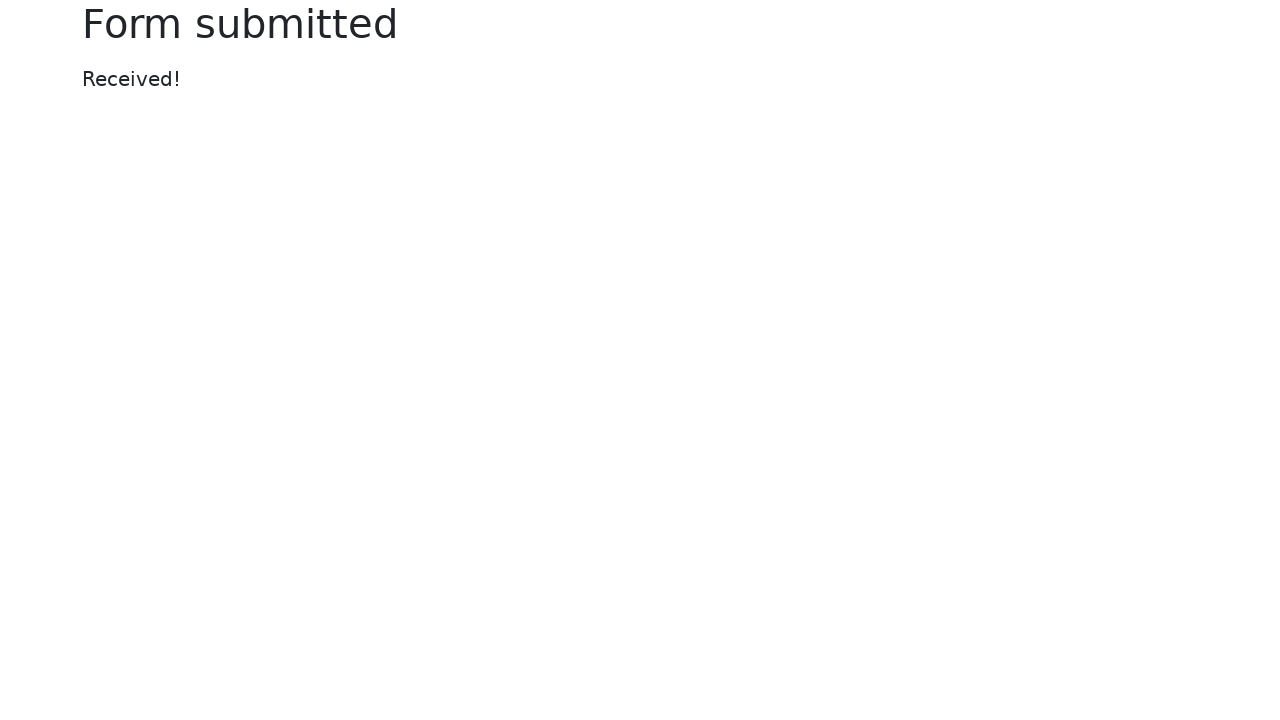

Success message appeared
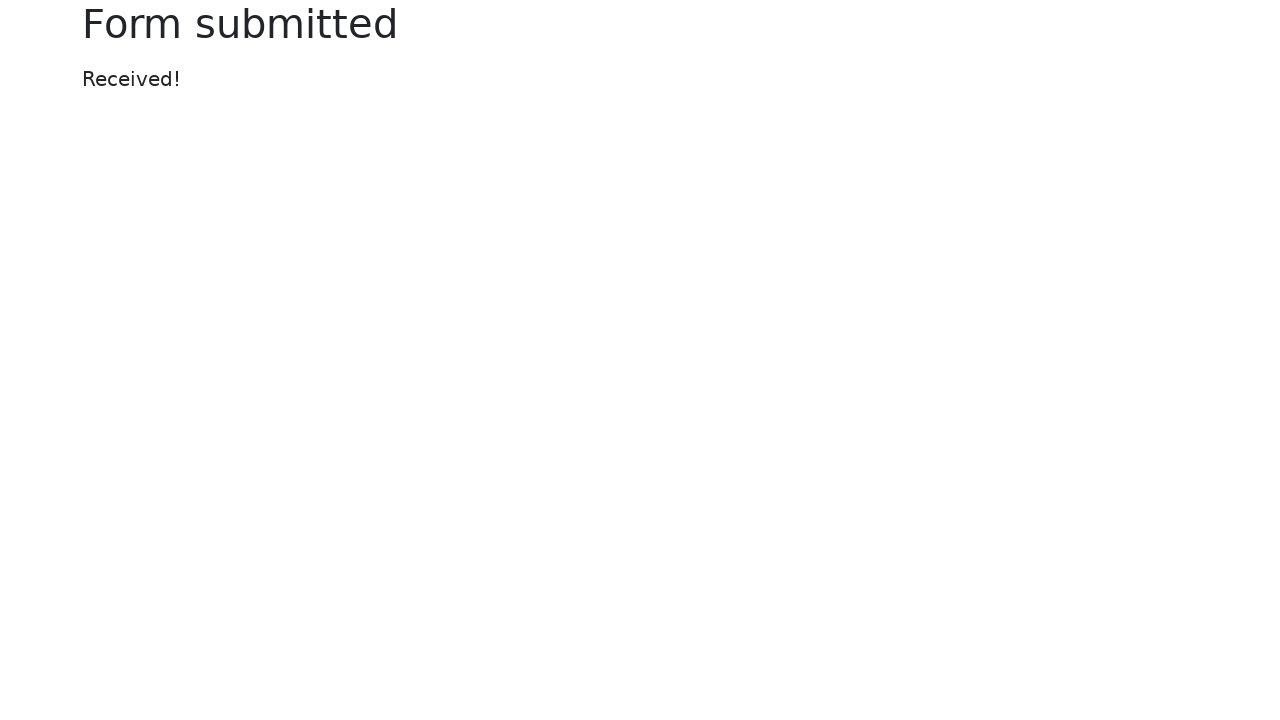

Retrieved success message text
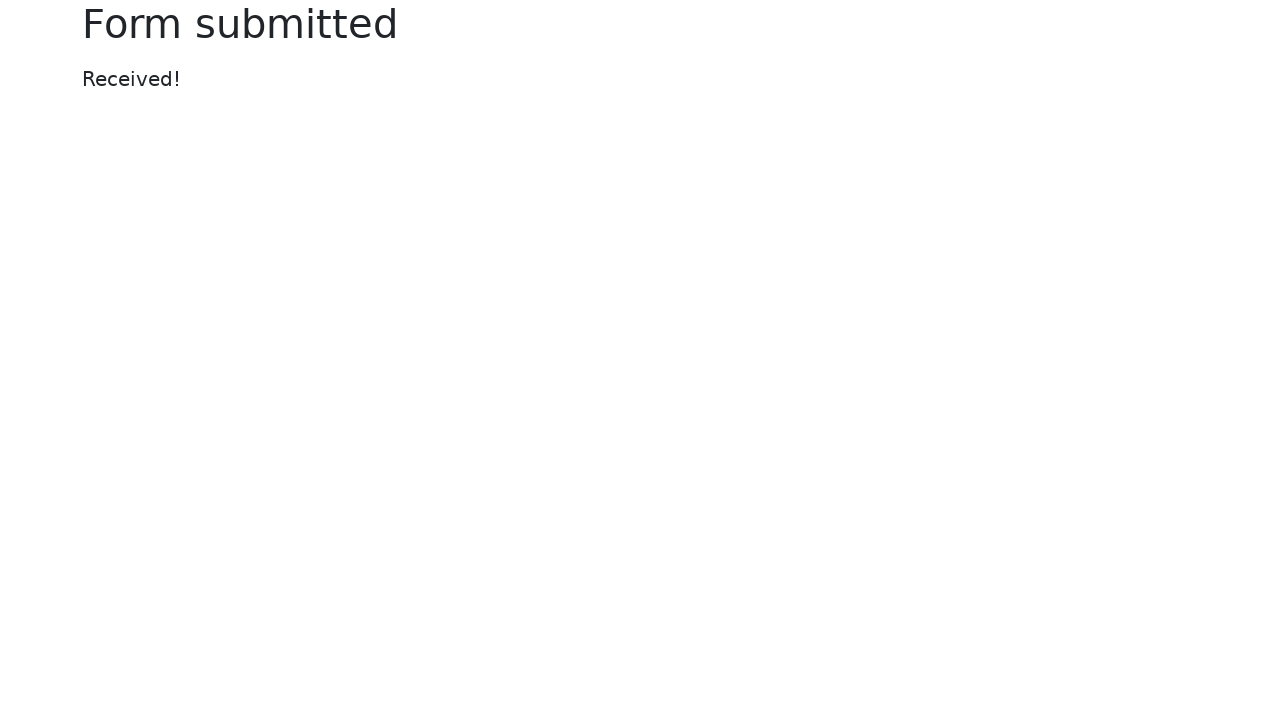

Verified success message equals 'Received!'
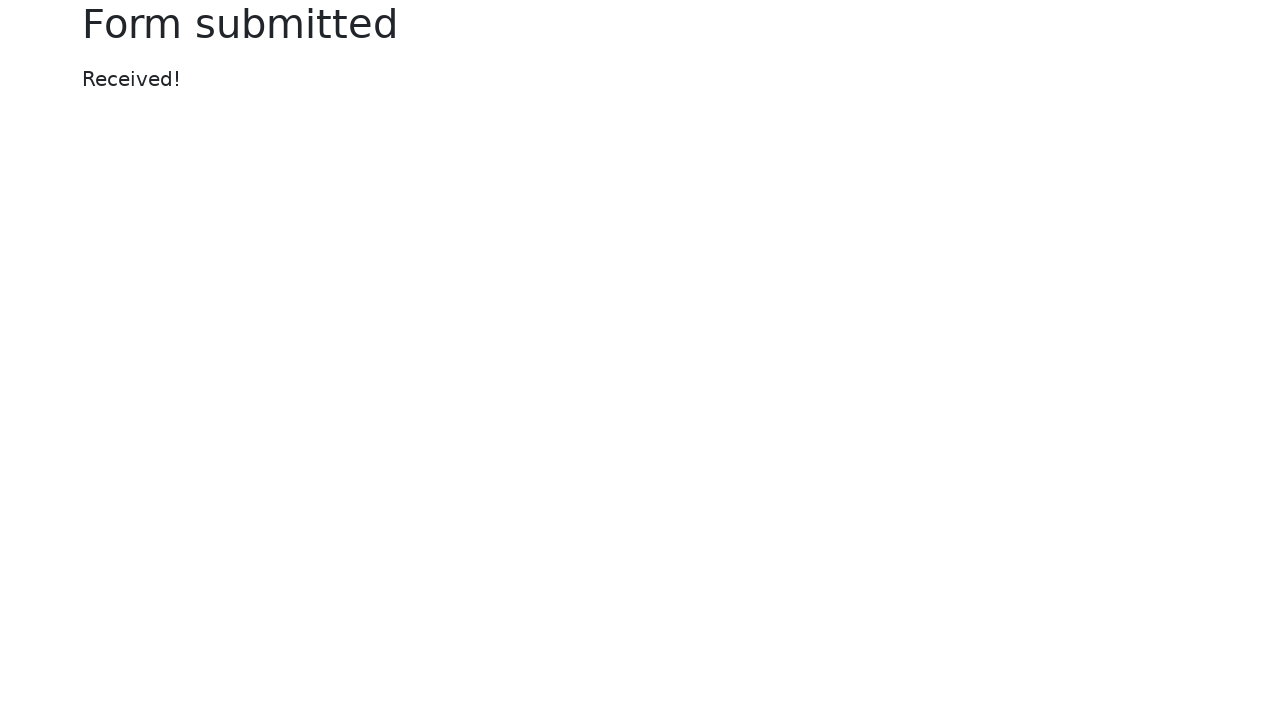

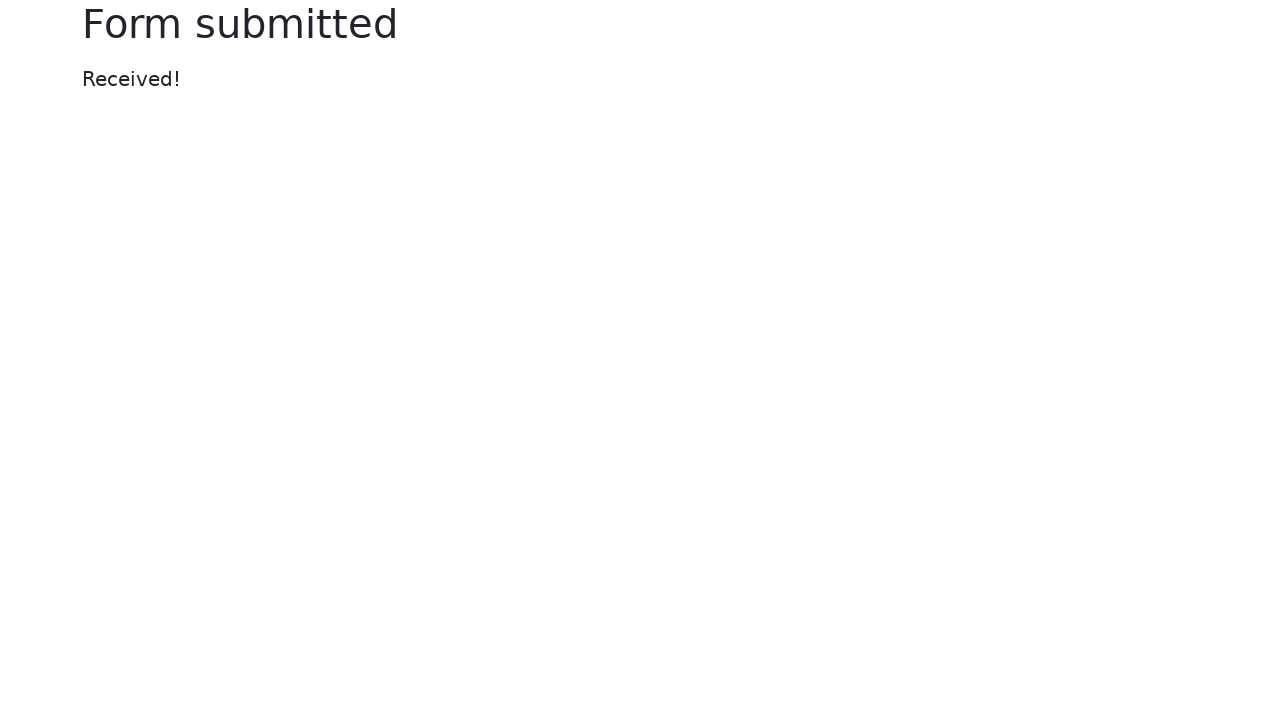